Tests checkbox functionality by verifying default states, clicking to toggle checkboxes, and confirming the state changes on a practice website.

Starting URL: https://practice.cydeo.com/checkboxes

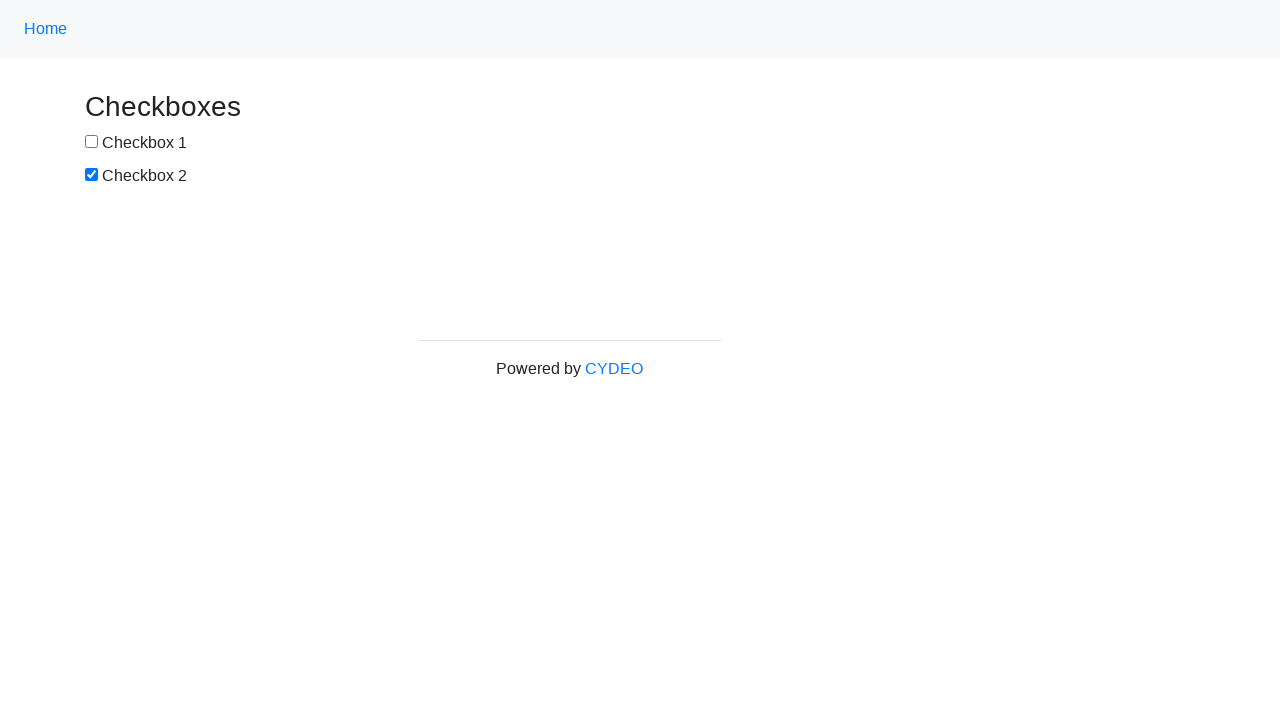

Located checkbox1 element
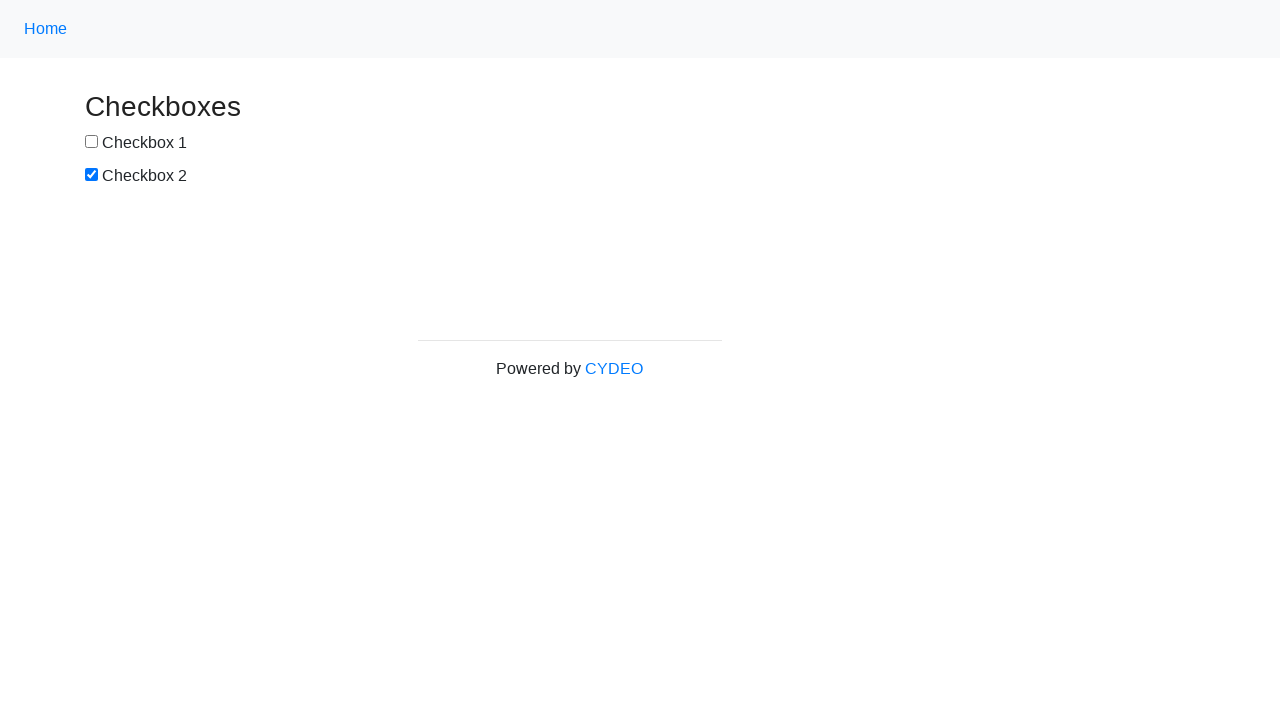

Located checkbox2 element
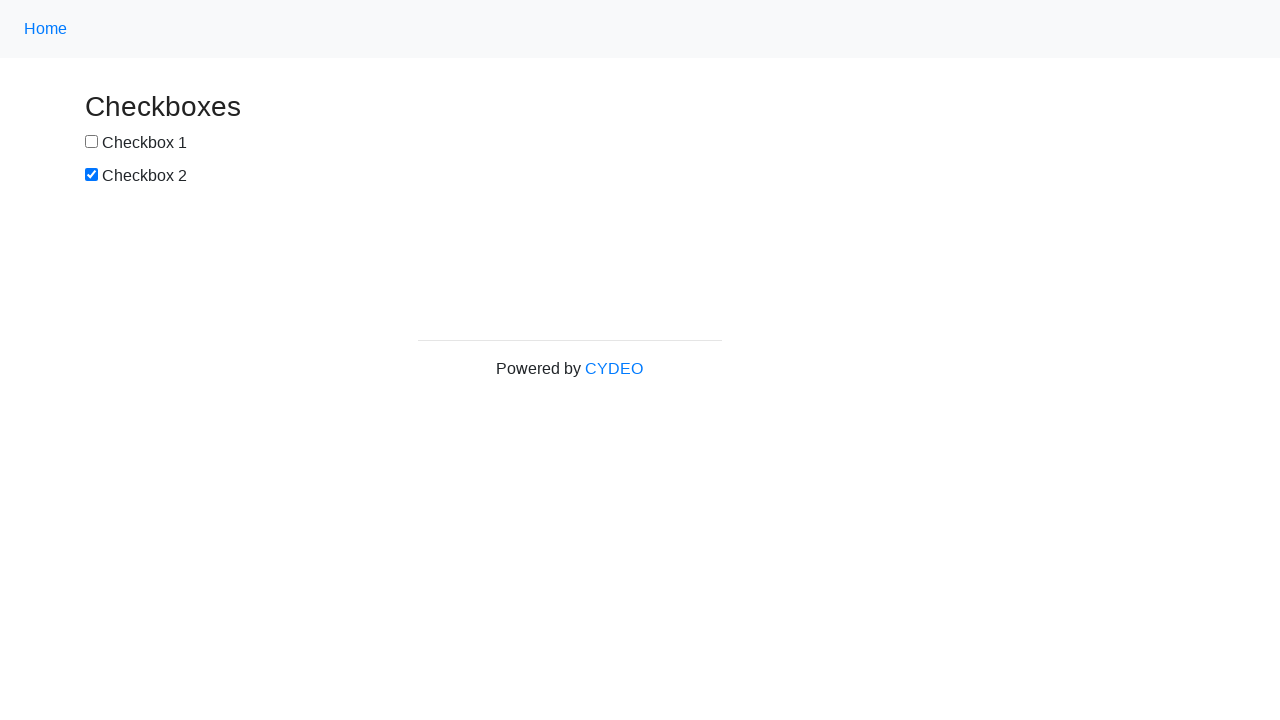

Verified checkbox1 is not checked by default
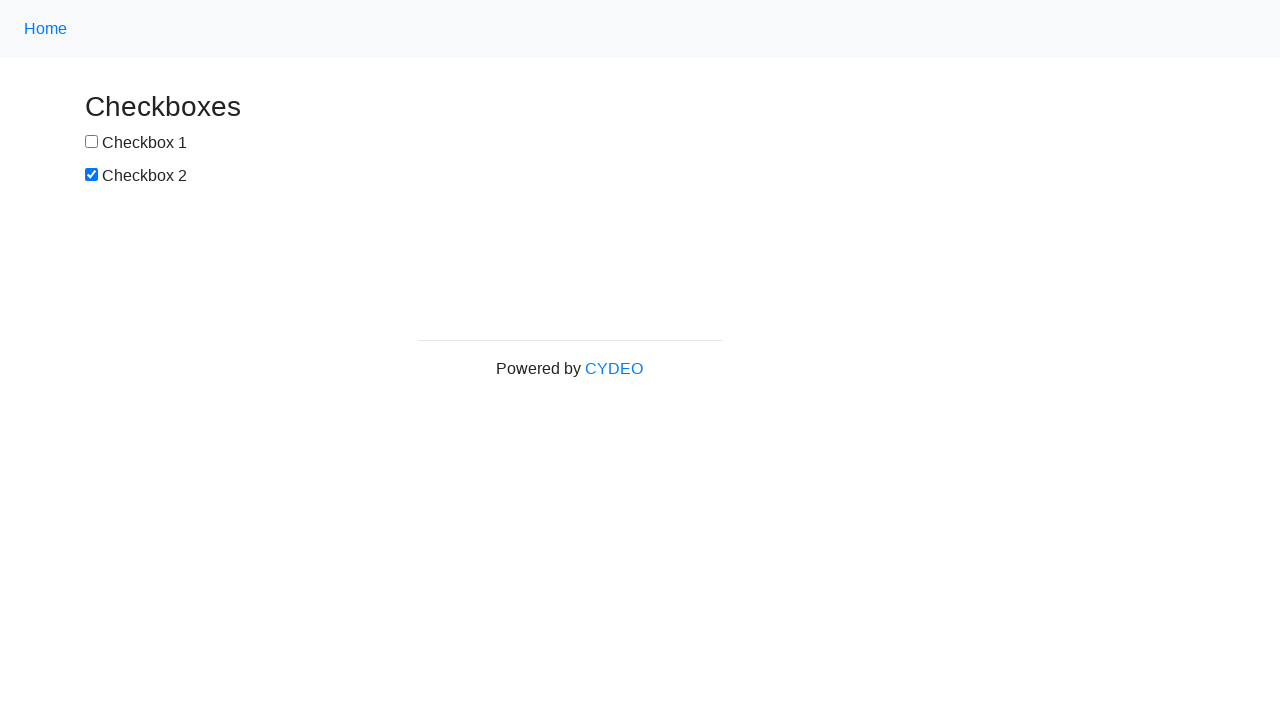

Verified checkbox2 is checked by default
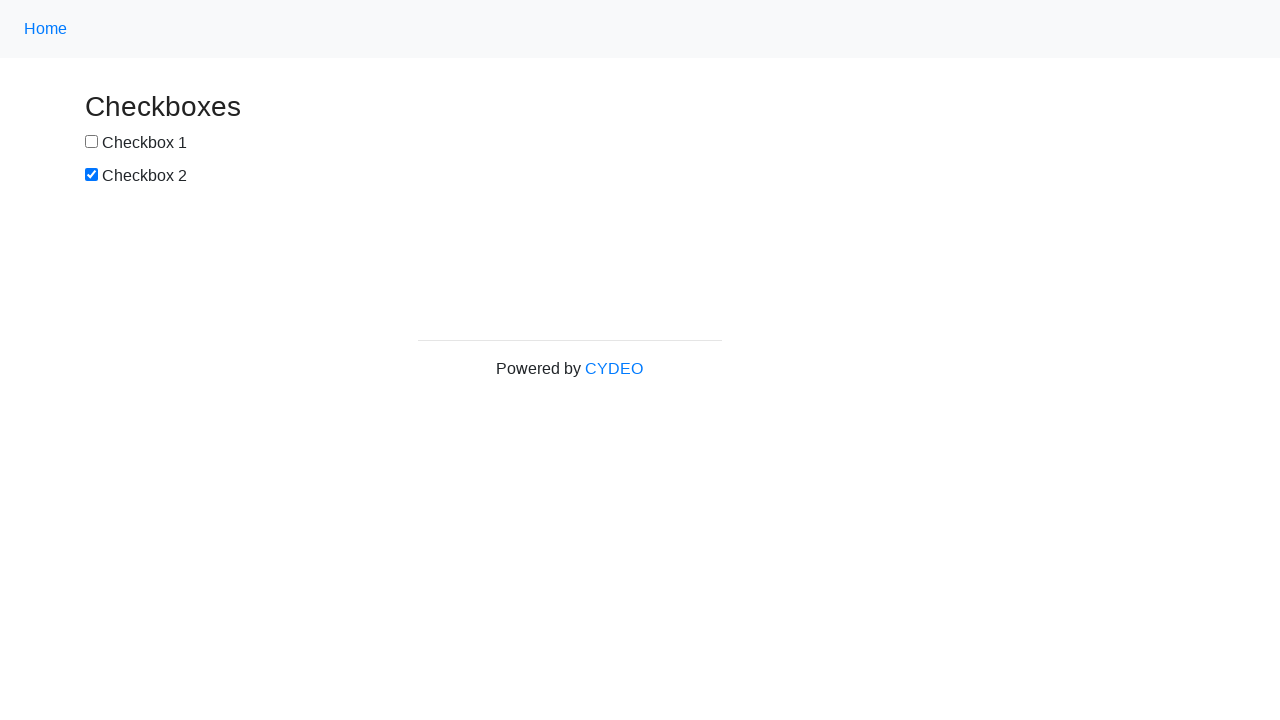

Clicked checkbox1 to select it at (92, 142) on xpath=//input[@name='checkbox1']
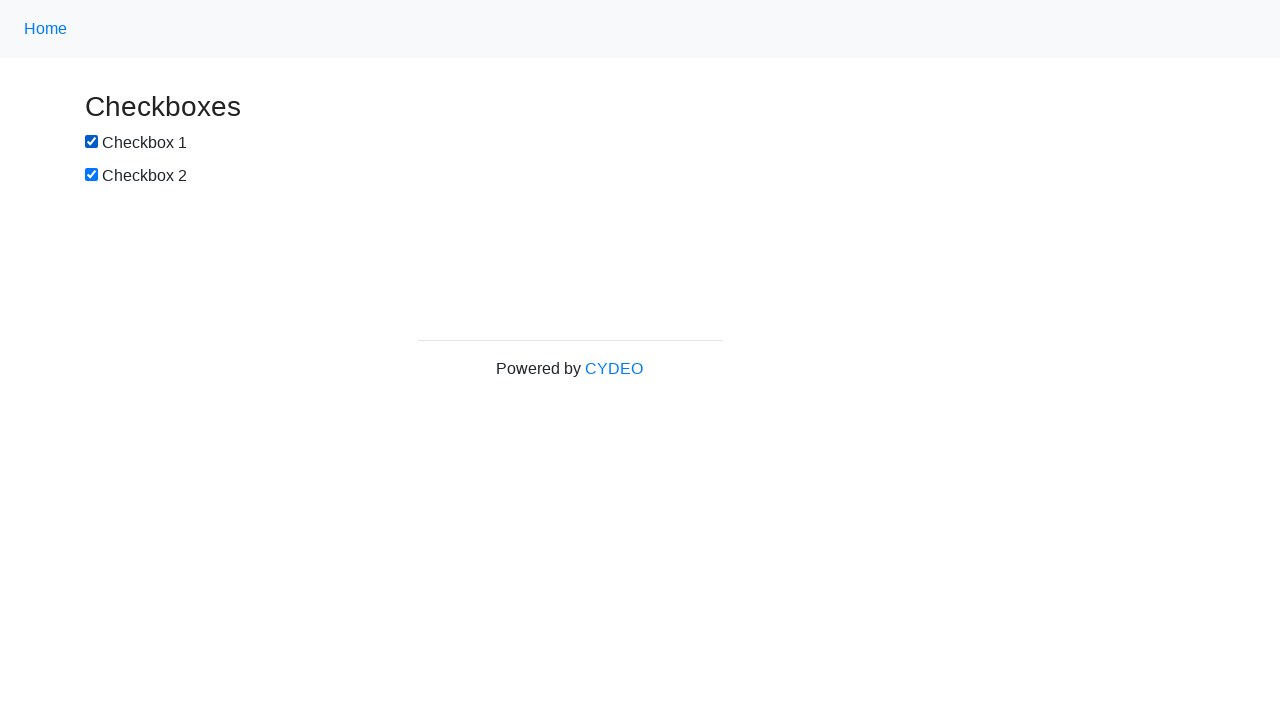

Clicked checkbox2 to deselect it at (92, 175) on xpath=//input[@name='checkbox2']
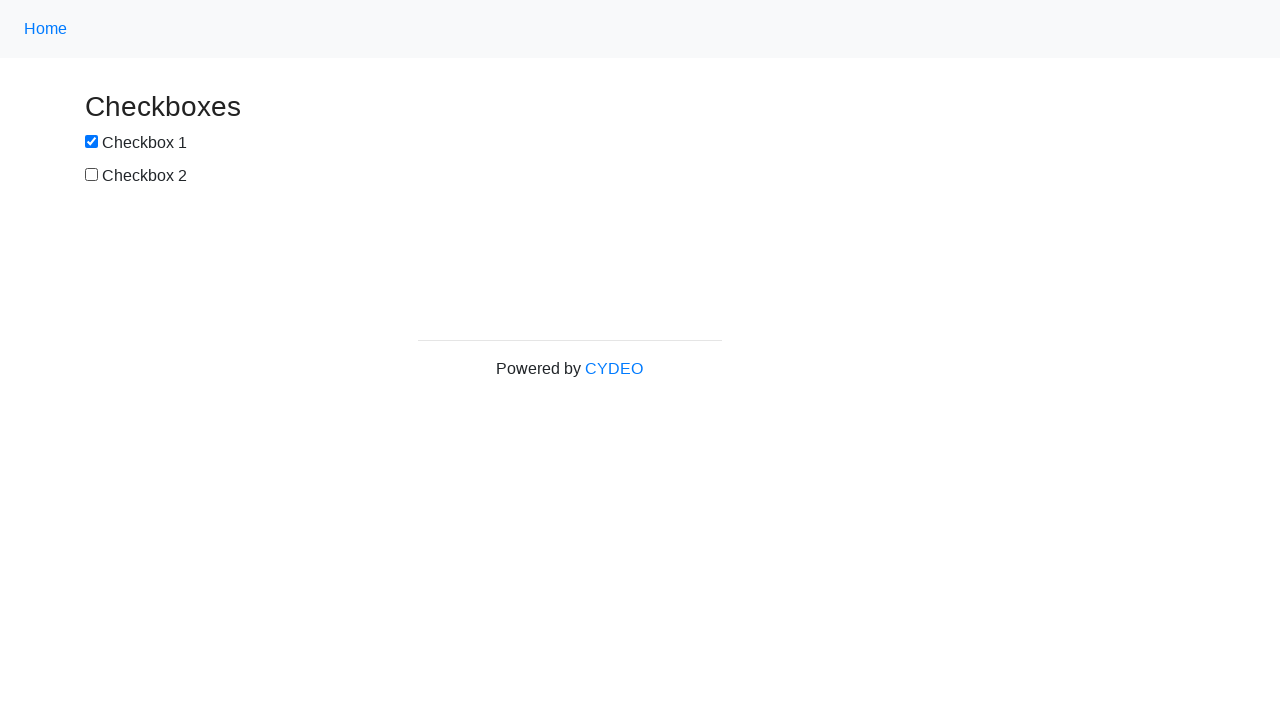

Verified checkbox1 is now checked after clicking
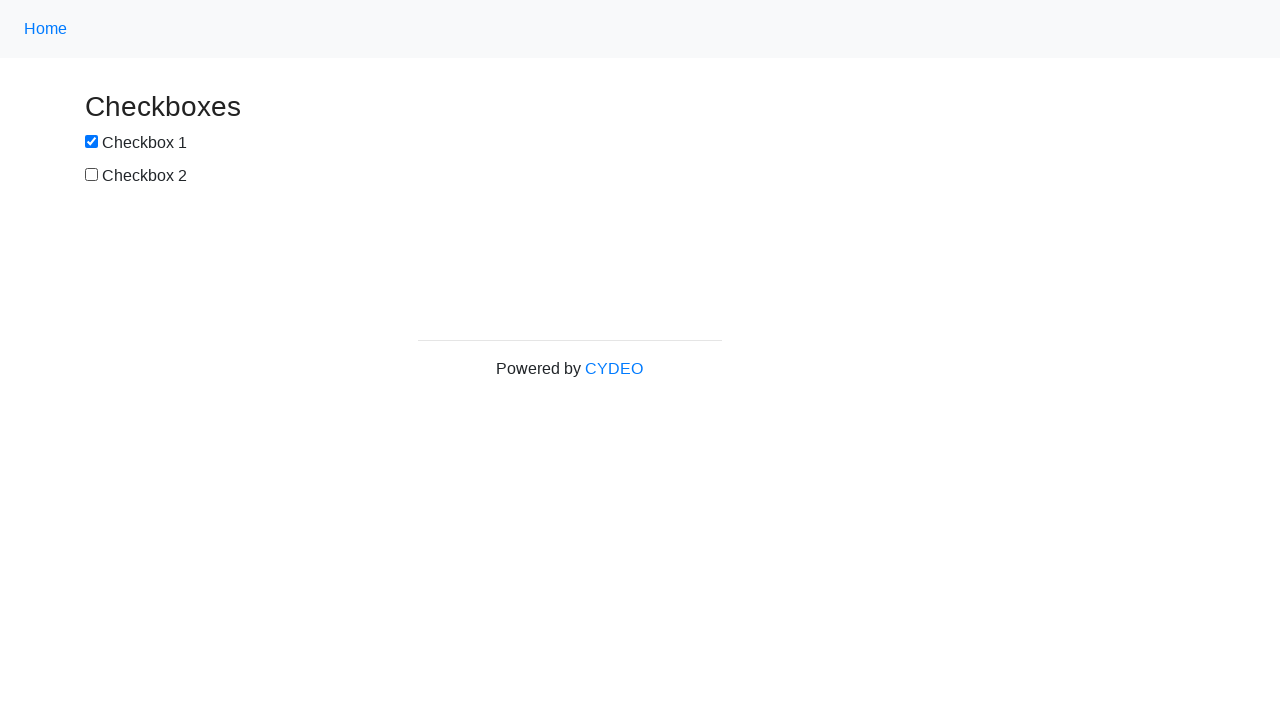

Verified checkbox2 is now unchecked after clicking
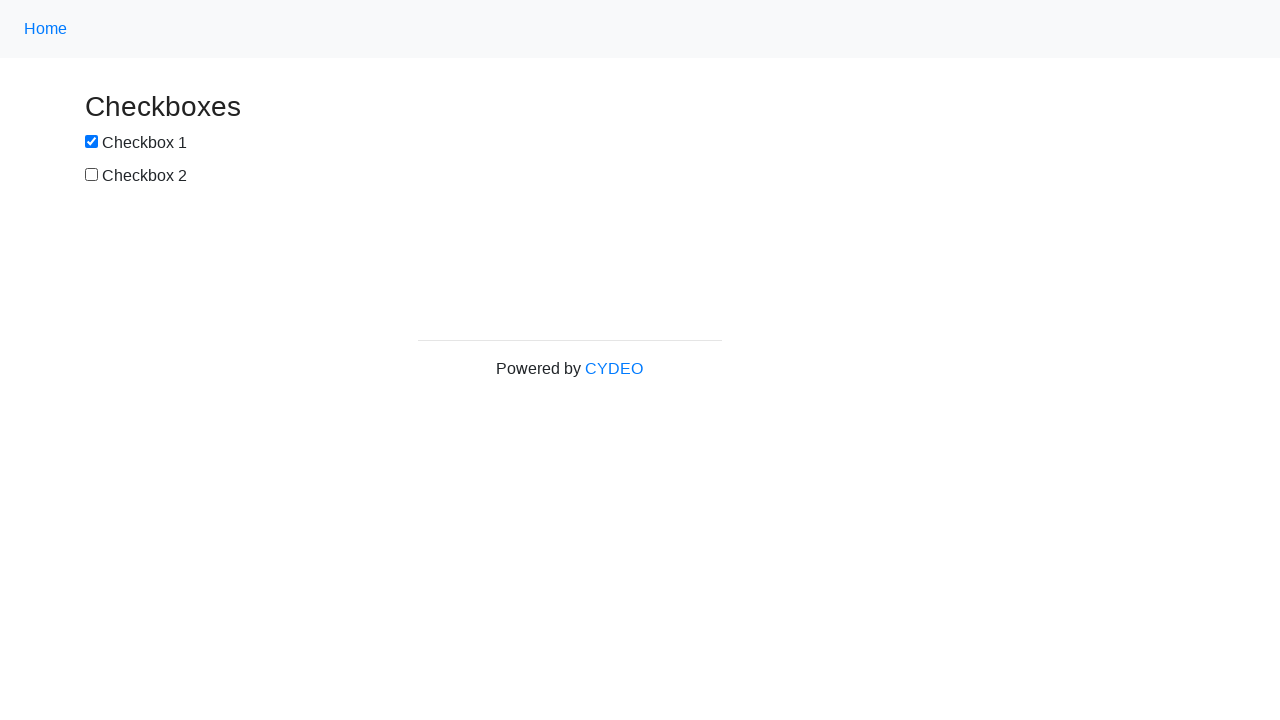

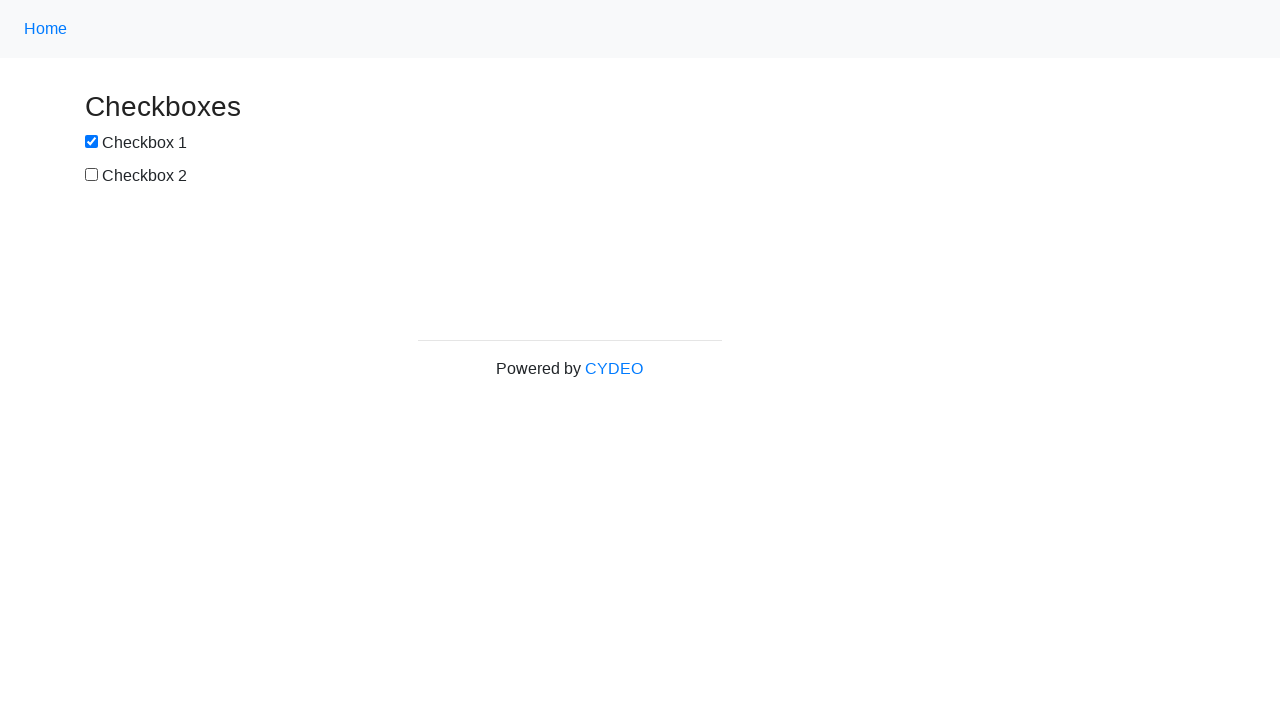